Navigates to a Selenium tutorial page and retrieves the tooltip text from a search input field

Starting URL: https://www.automationtestinginsider.com/p/selenium-vi.html

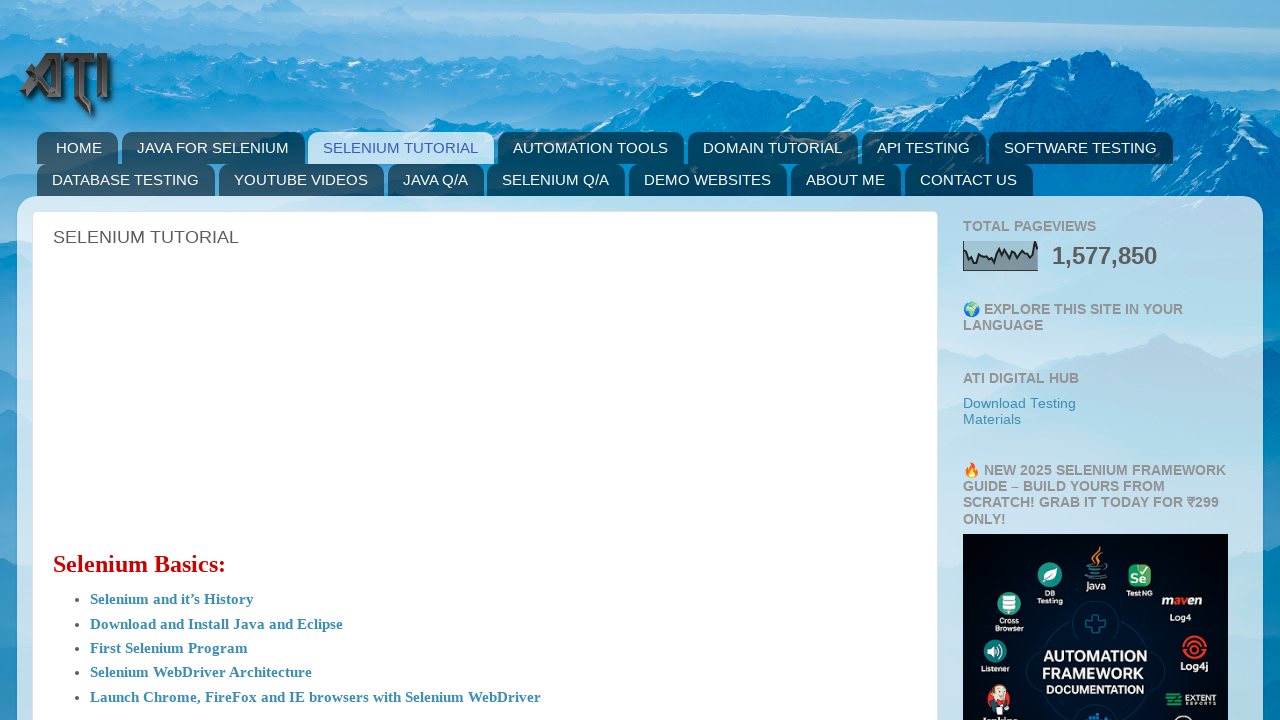

Navigated to Selenium tutorial page
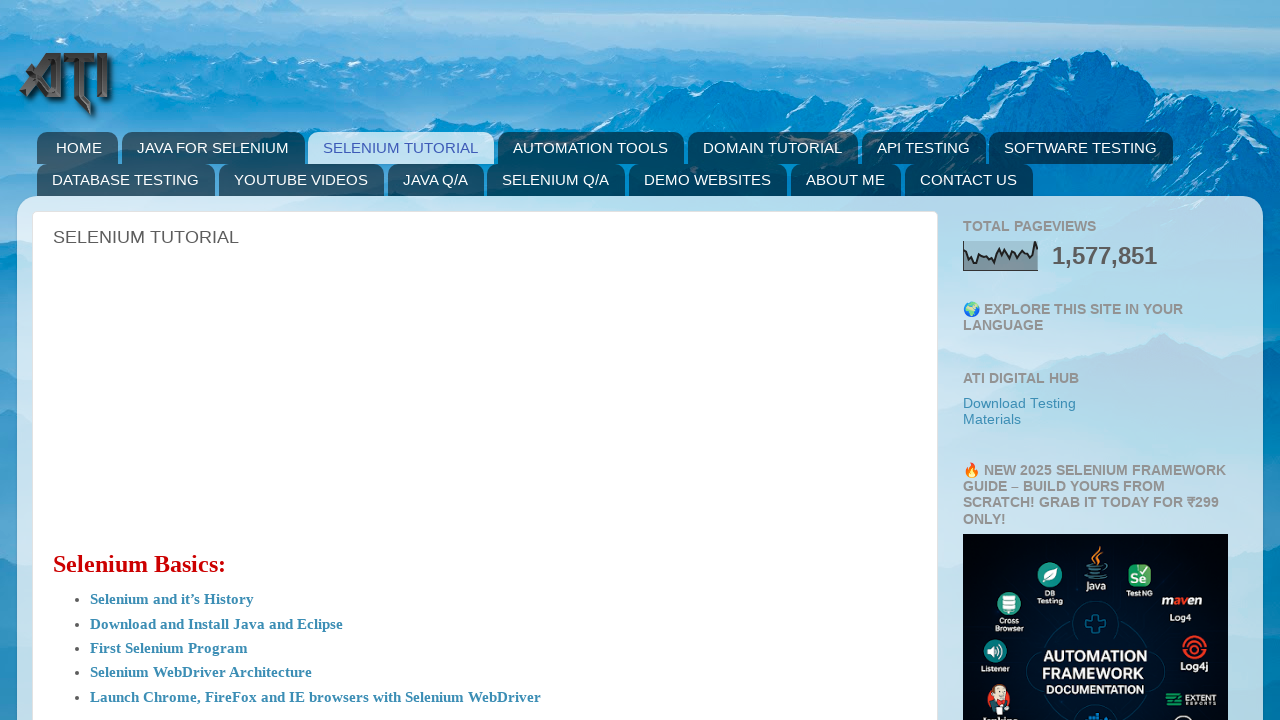

Located search input element
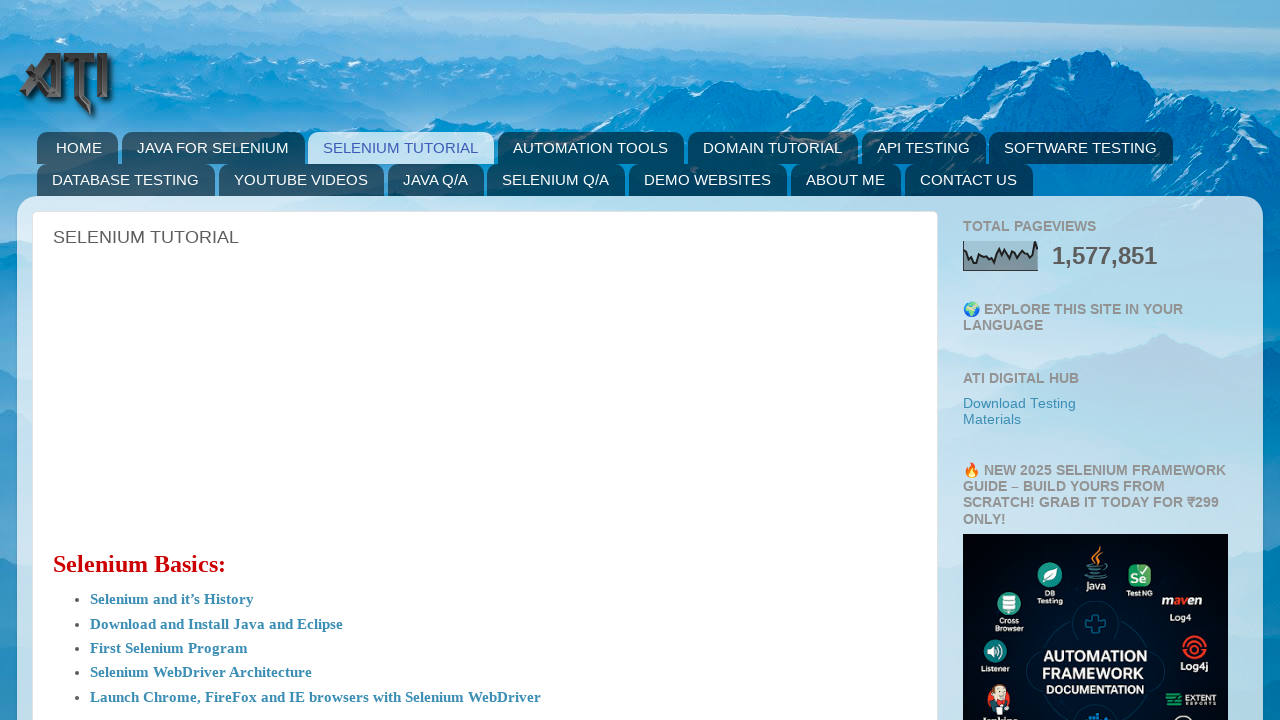

Retrieved tooltip text: 'search'
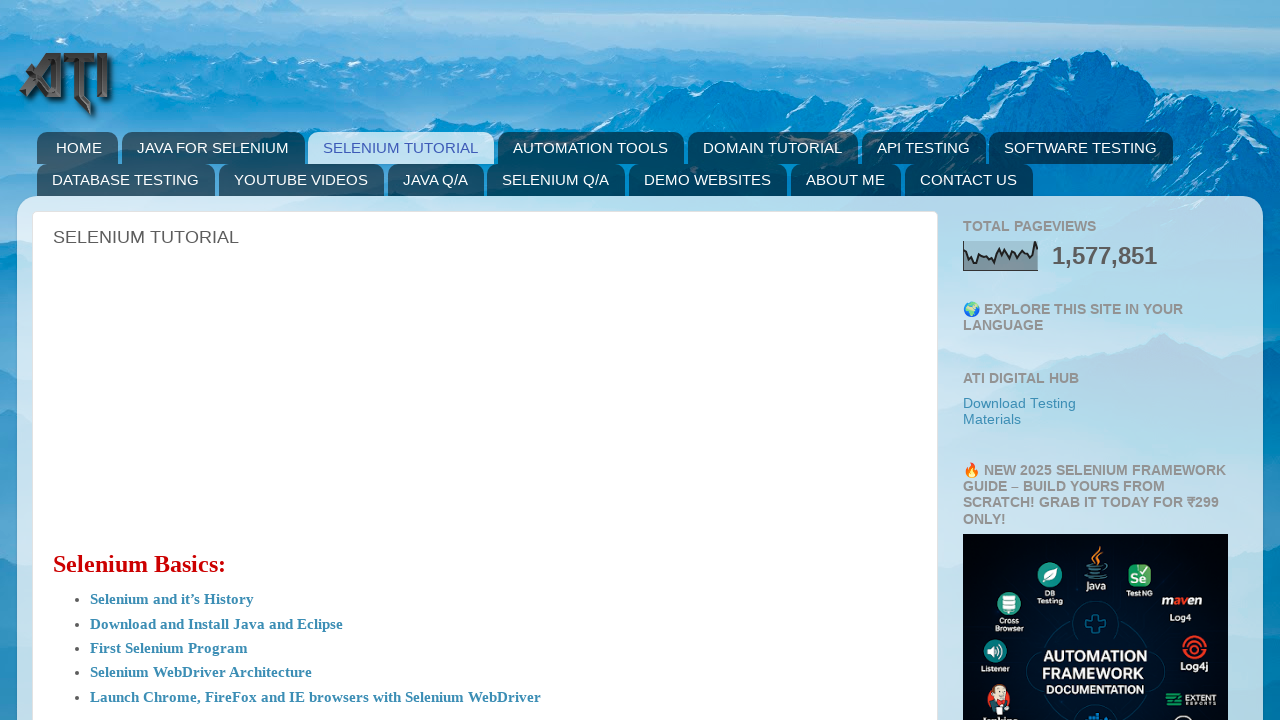

Verified tooltip text attribute exists
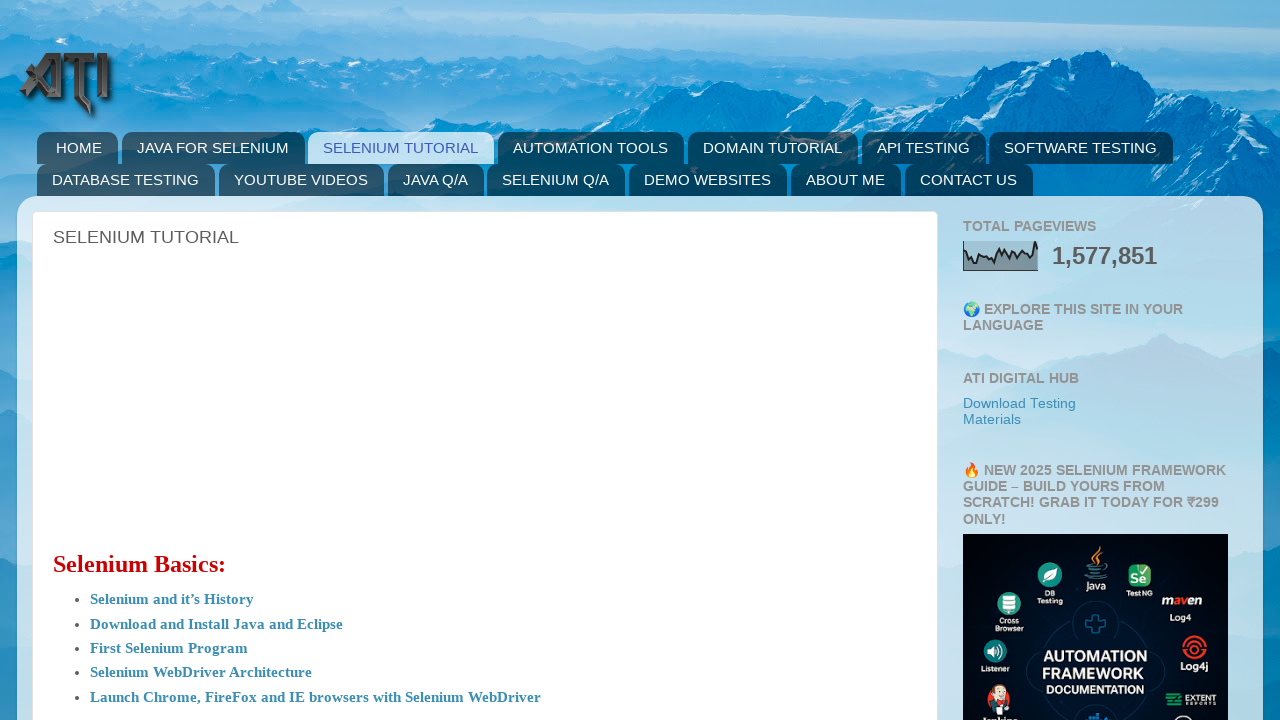

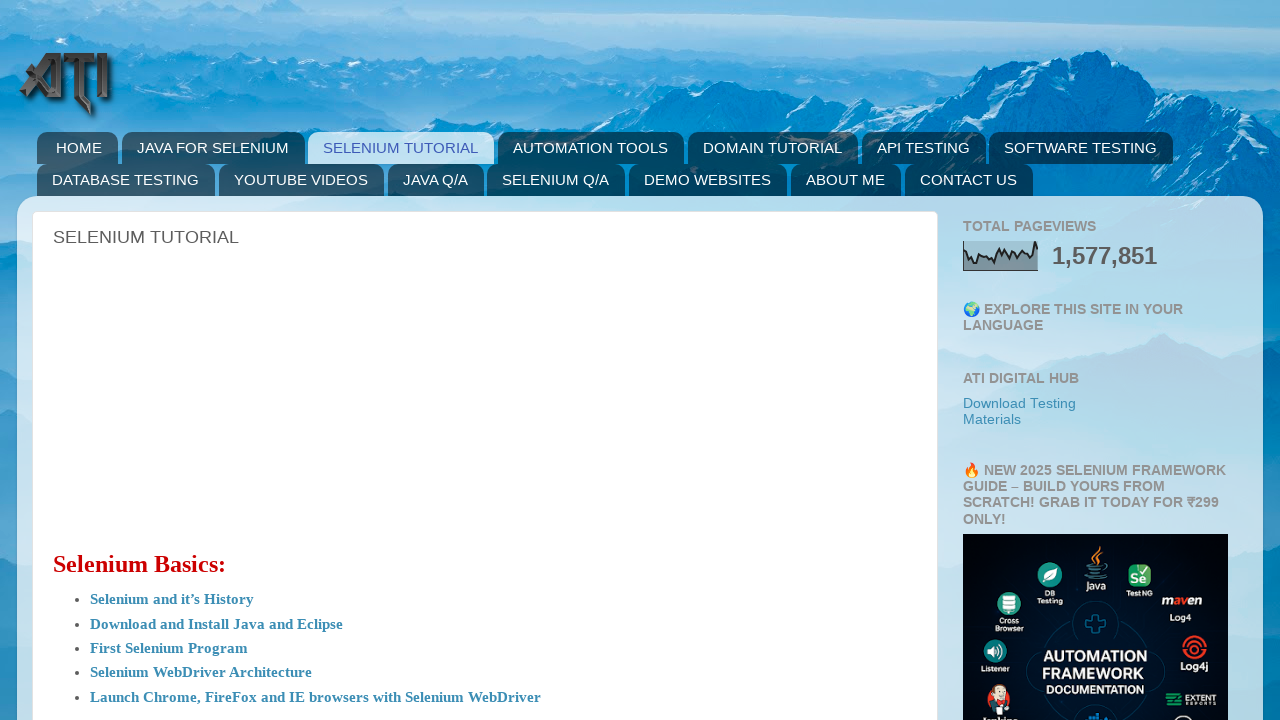